Tests that the Example Domain page loads correctly, verifies the title, and captures a screenshot

Starting URL: https://www.example.com

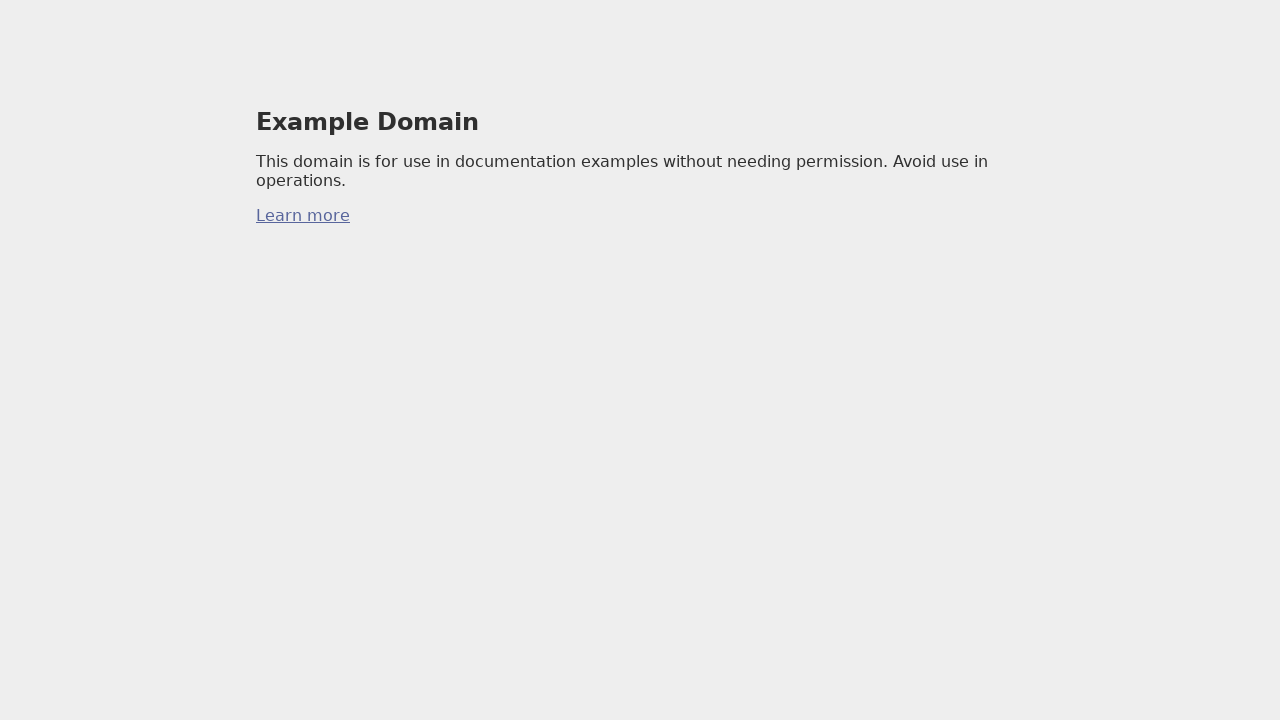

Verified page title is 'Example Domain'
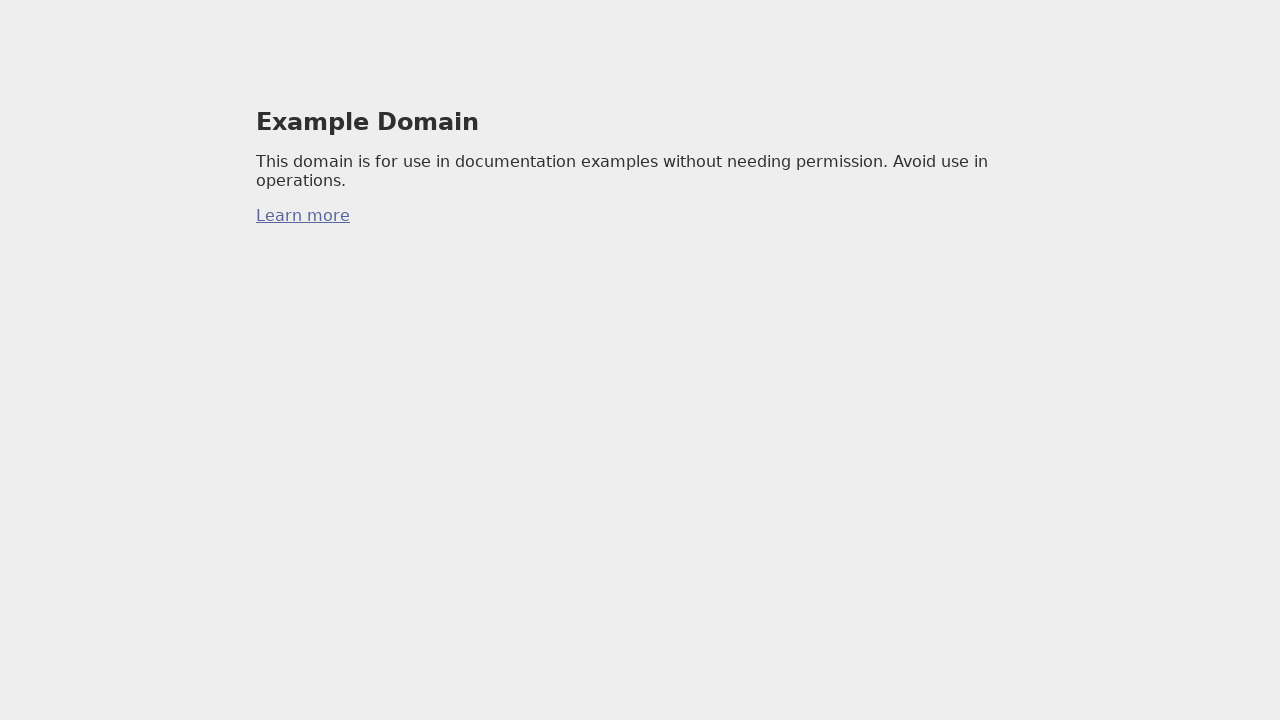

Captured screenshot of Example Domain page
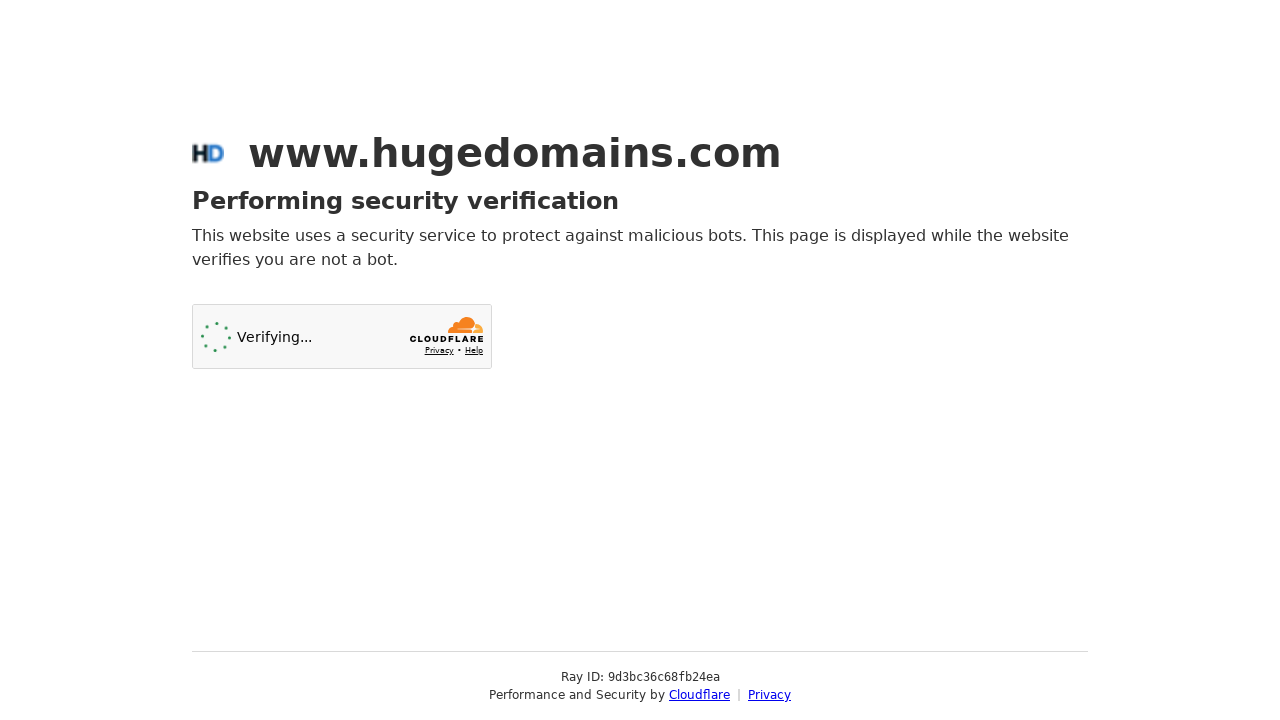

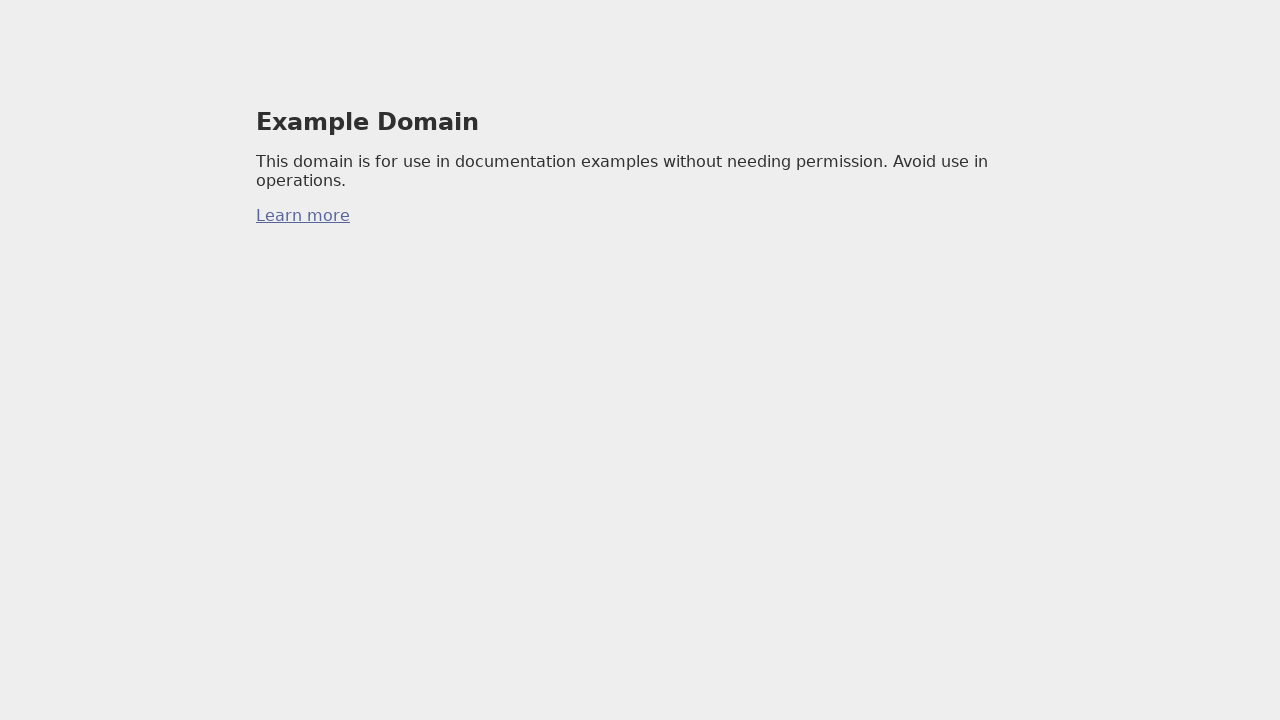